Tests HTML5 drag and drop by dragging an element into a droppable area

Starting URL: http://jqueryui.com/resources/demos/droppable/default.html

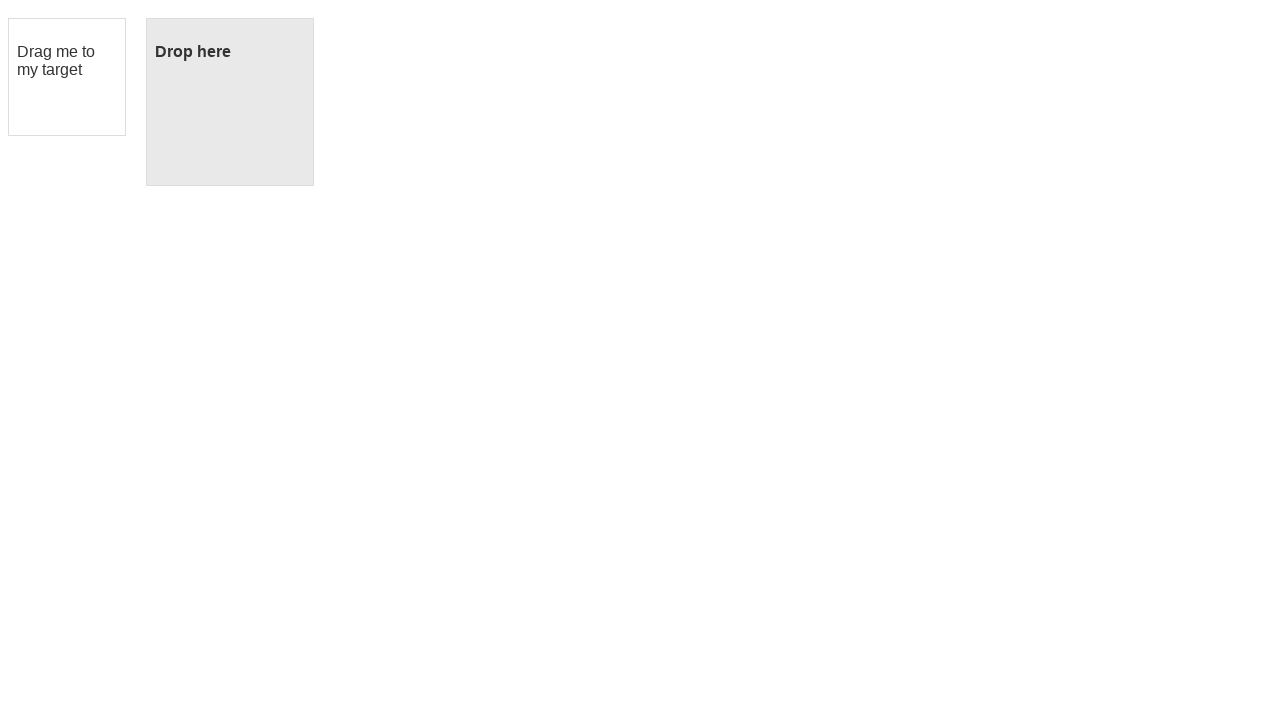

Located draggable element with id='draggable'
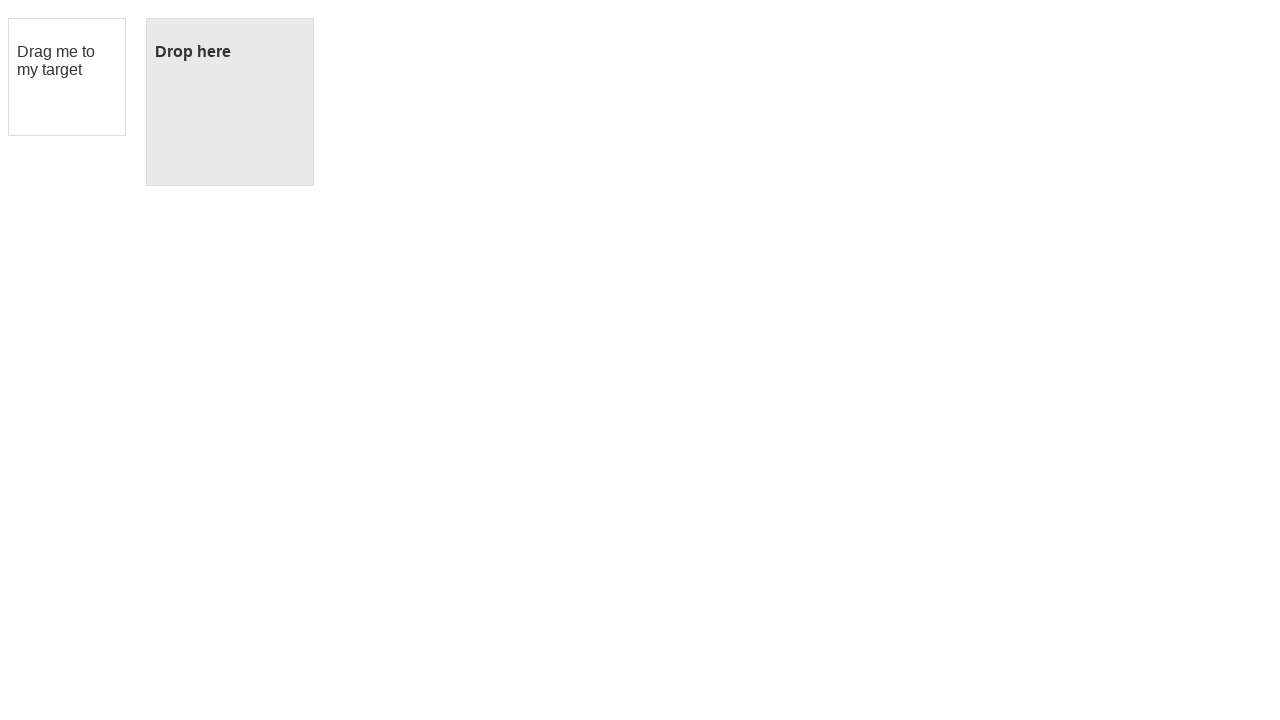

Located droppable target element with id='droppable'
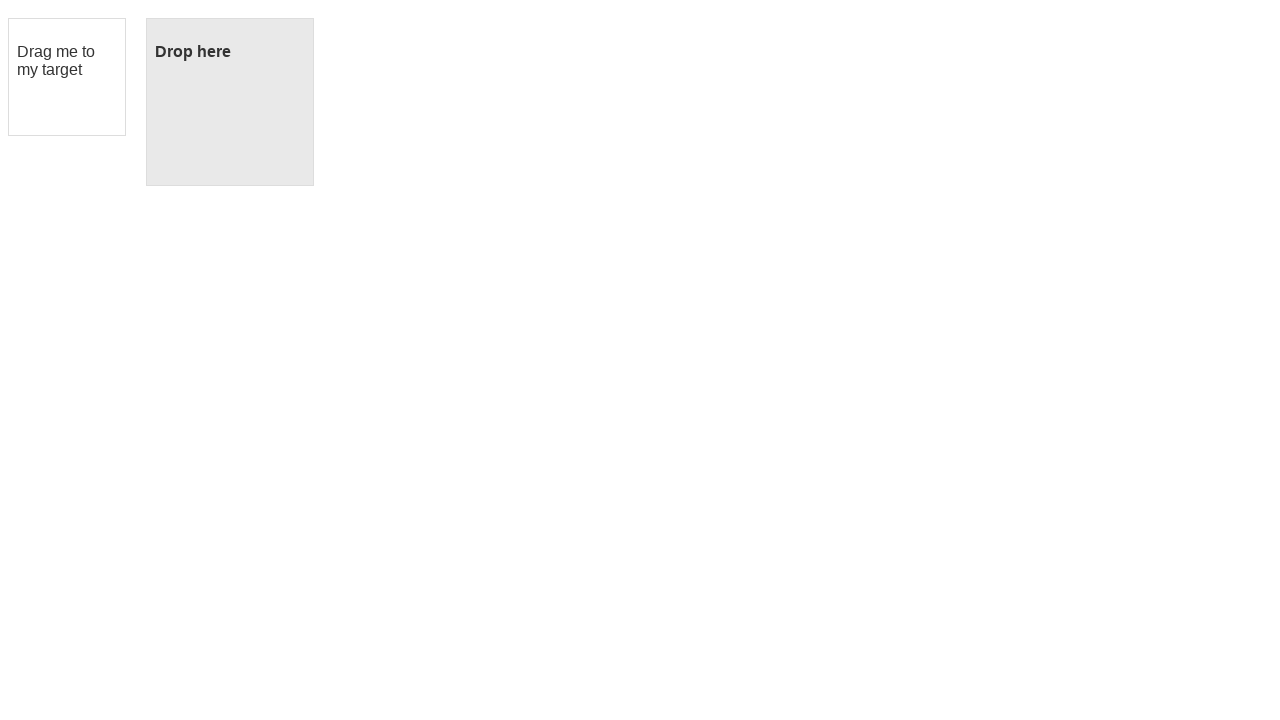

Dragged source element into droppable target area at (230, 102)
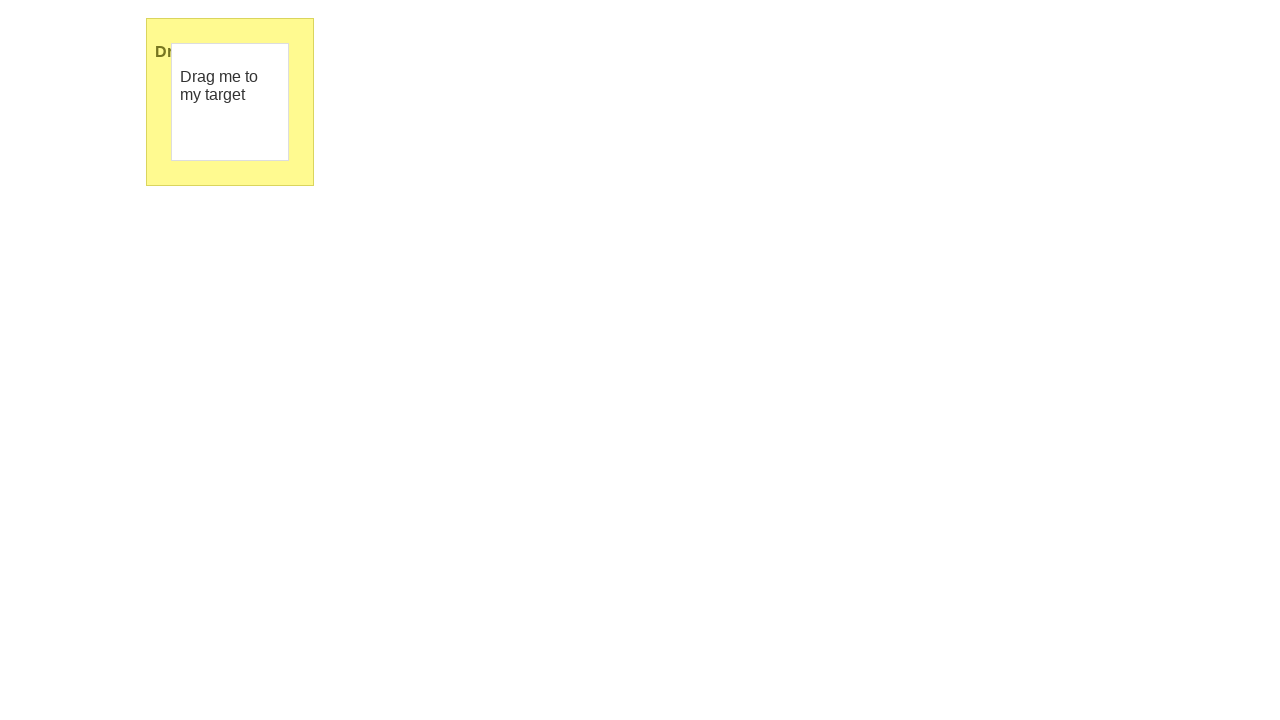

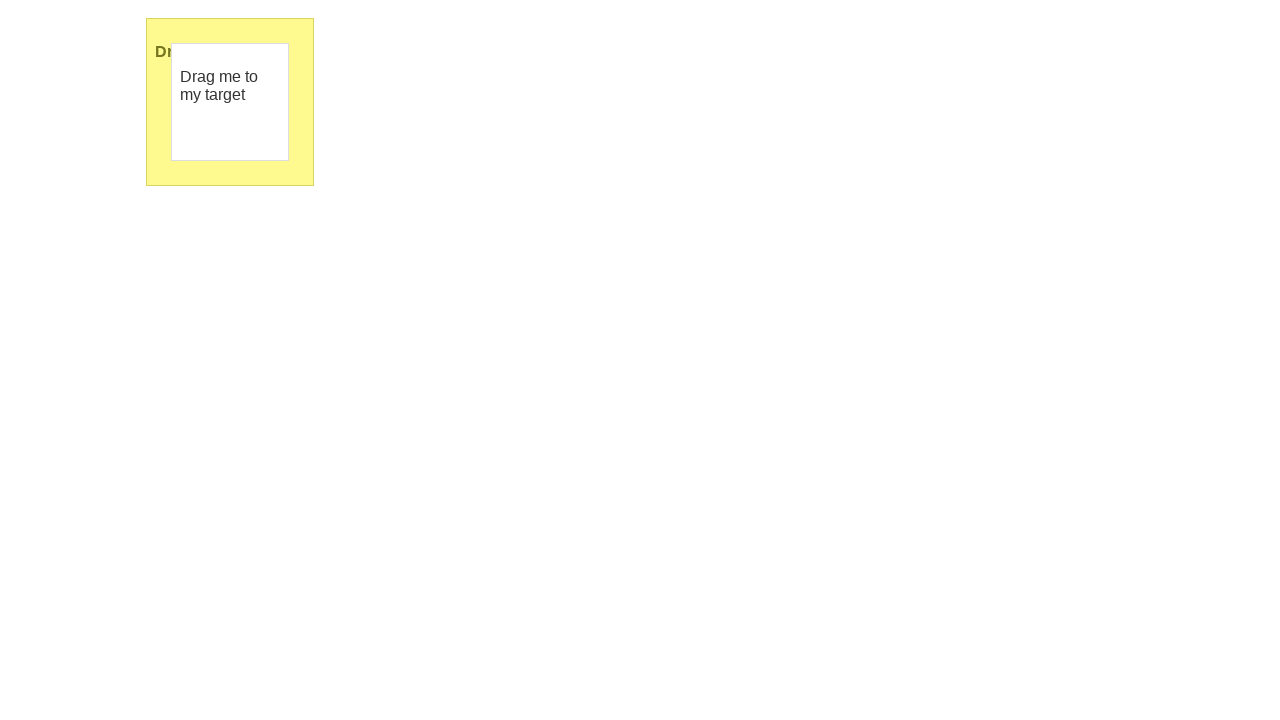